Tests form filling on a practice login page by entering values into username input fields using different selectors

Starting URL: https://rahulshettyacademy.com/loginpagePractise/

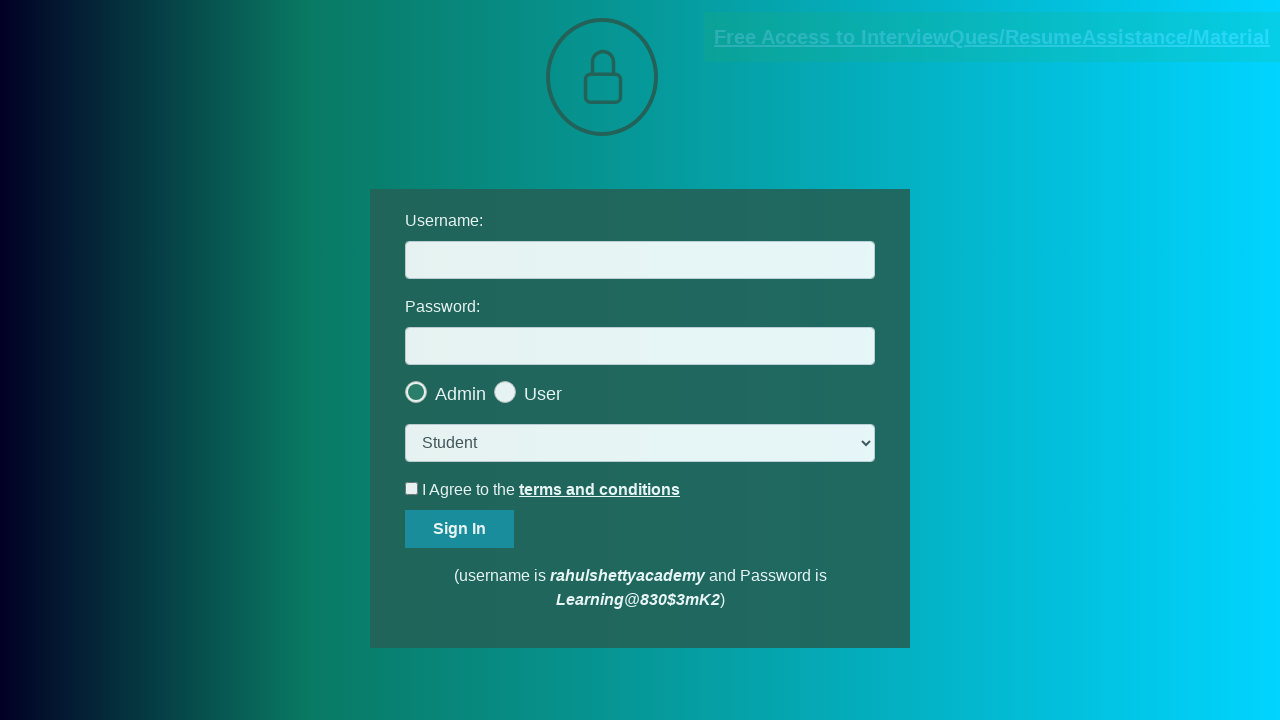

Filled username field with 'practiceUser2024' using attribute selector on input[name='username']
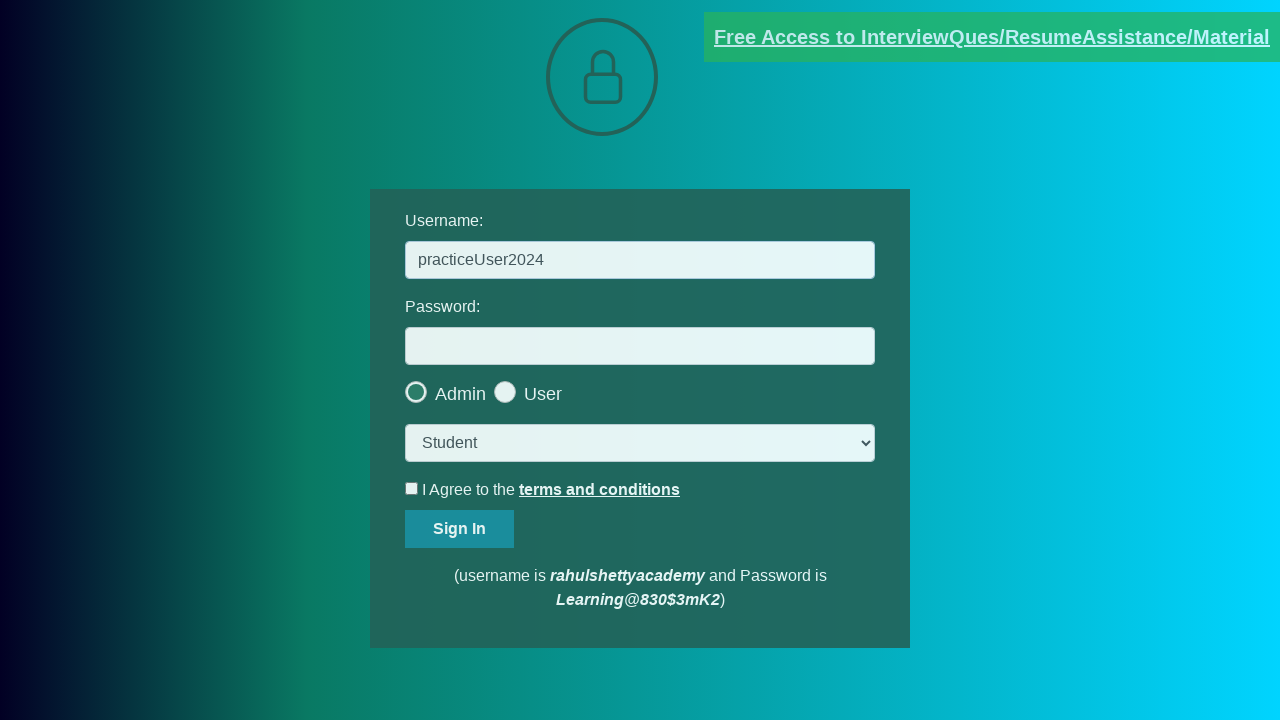

Filled username field with 'automationTester' using ID selector on #username
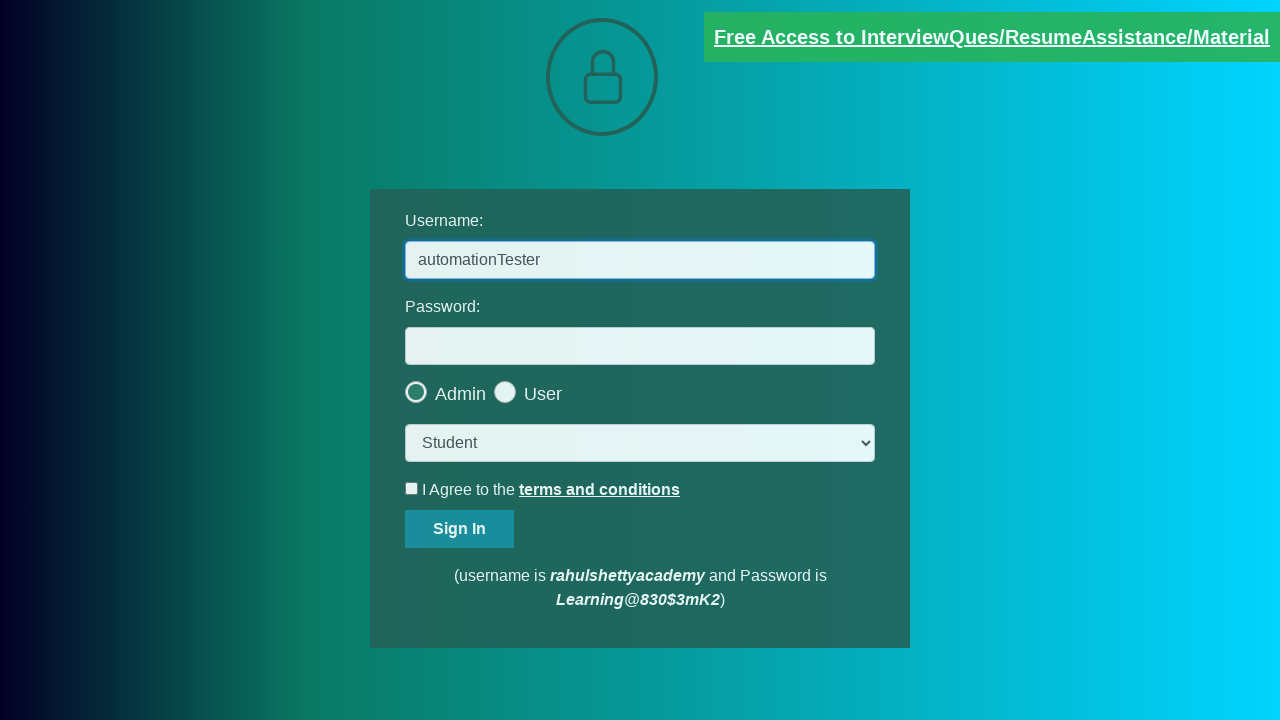

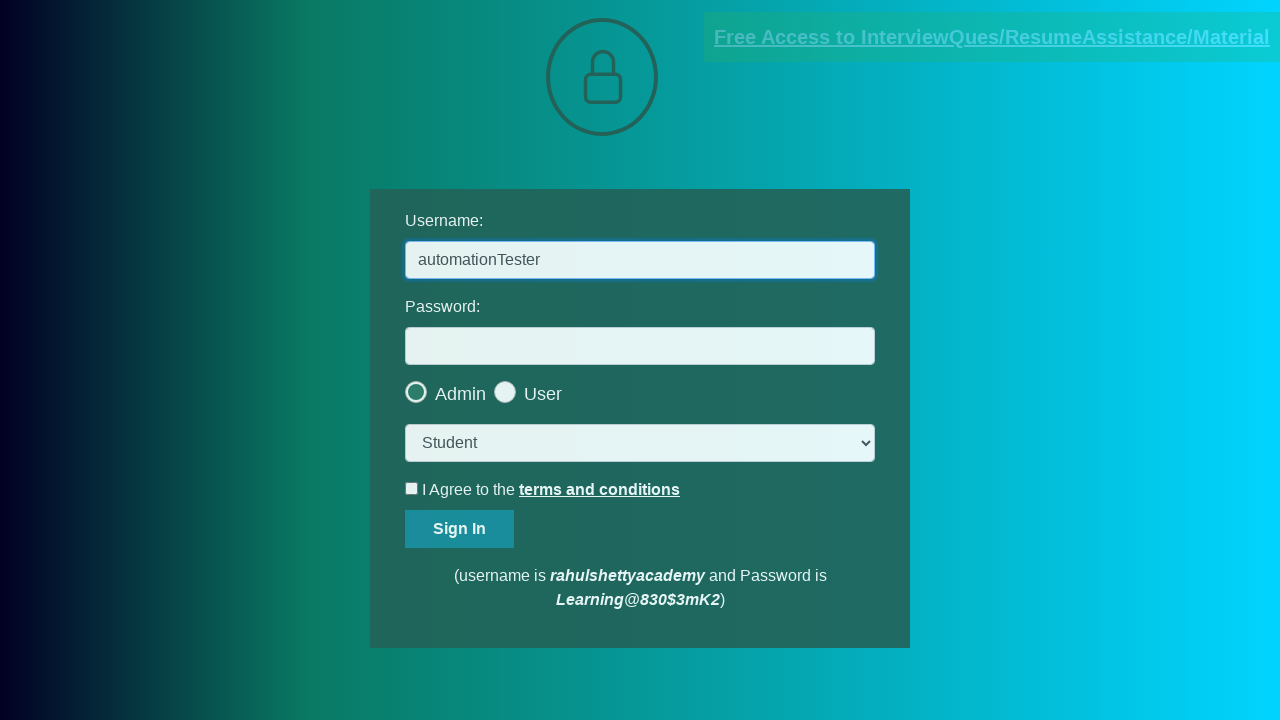